Navigates to Form Authentication page and verifies the page title

Starting URL: https://the-internet.herokuapp.com/

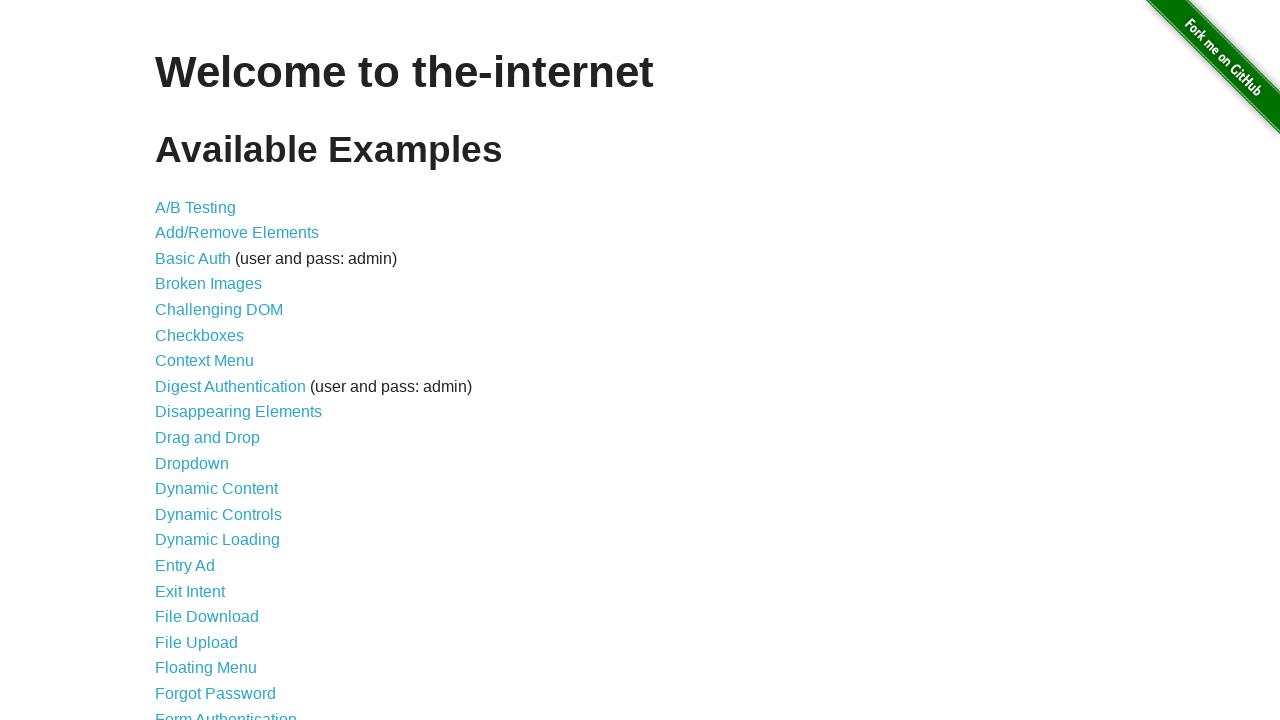

Navigated to the-internet.herokuapp.com homepage
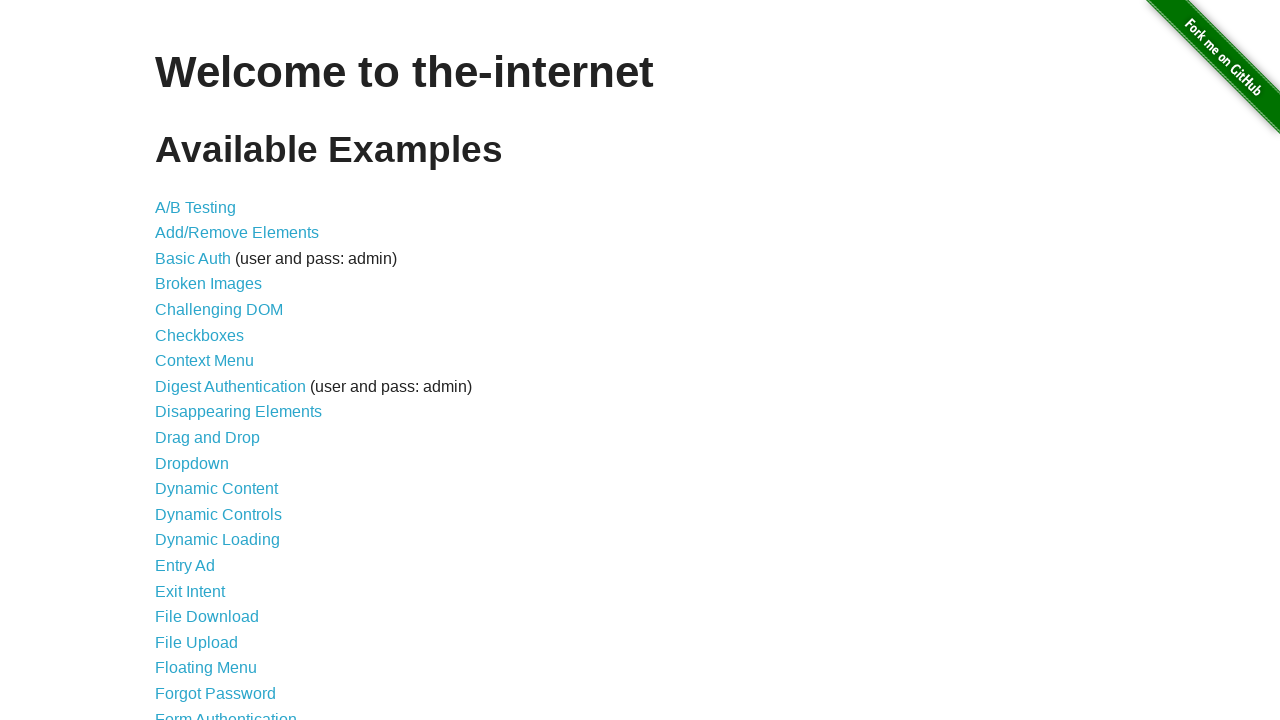

Clicked on Form Authentication link at (226, 712) on xpath=//*[@id="content"]/ul/li[21]/a
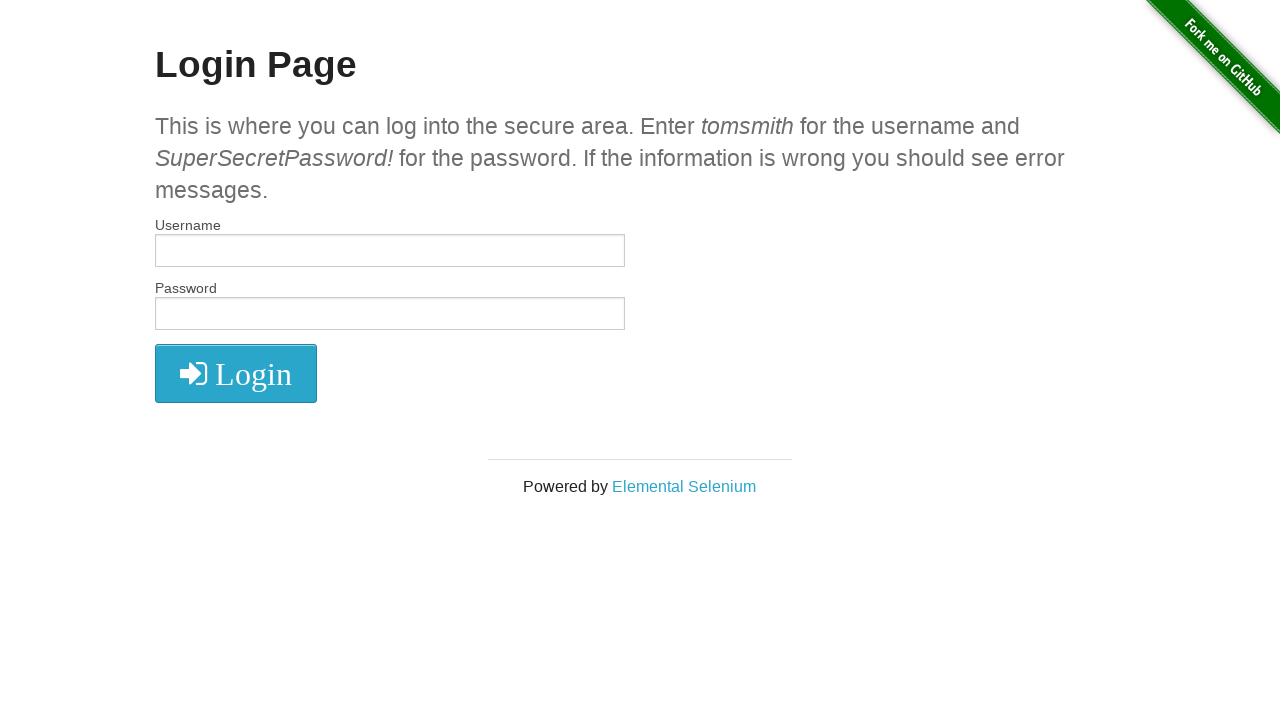

Login page loaded with heading element present
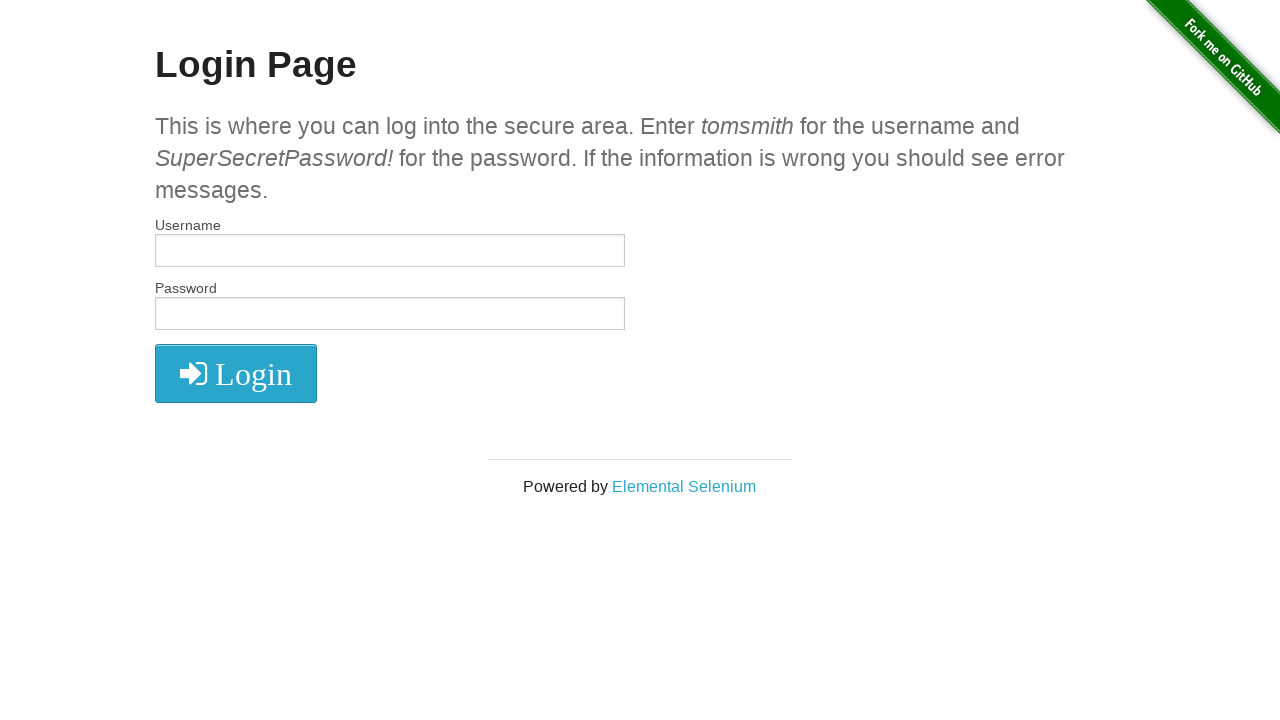

Verified page title is 'The Internet'
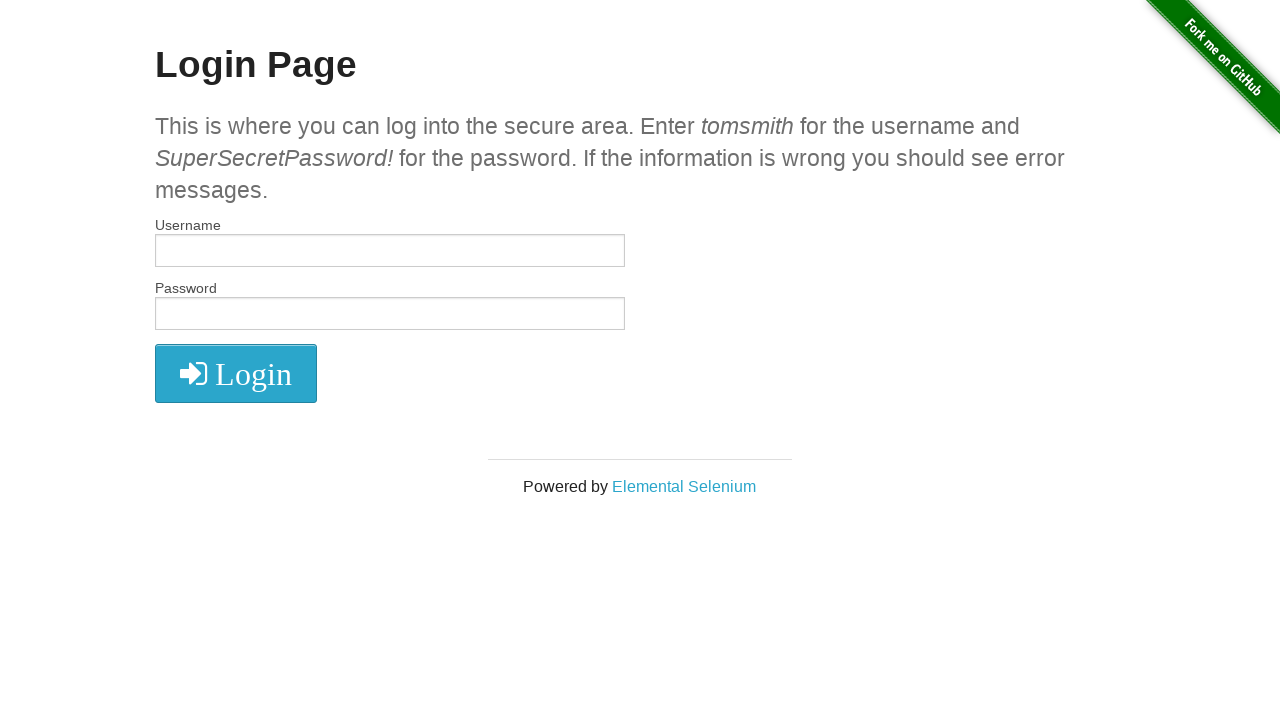

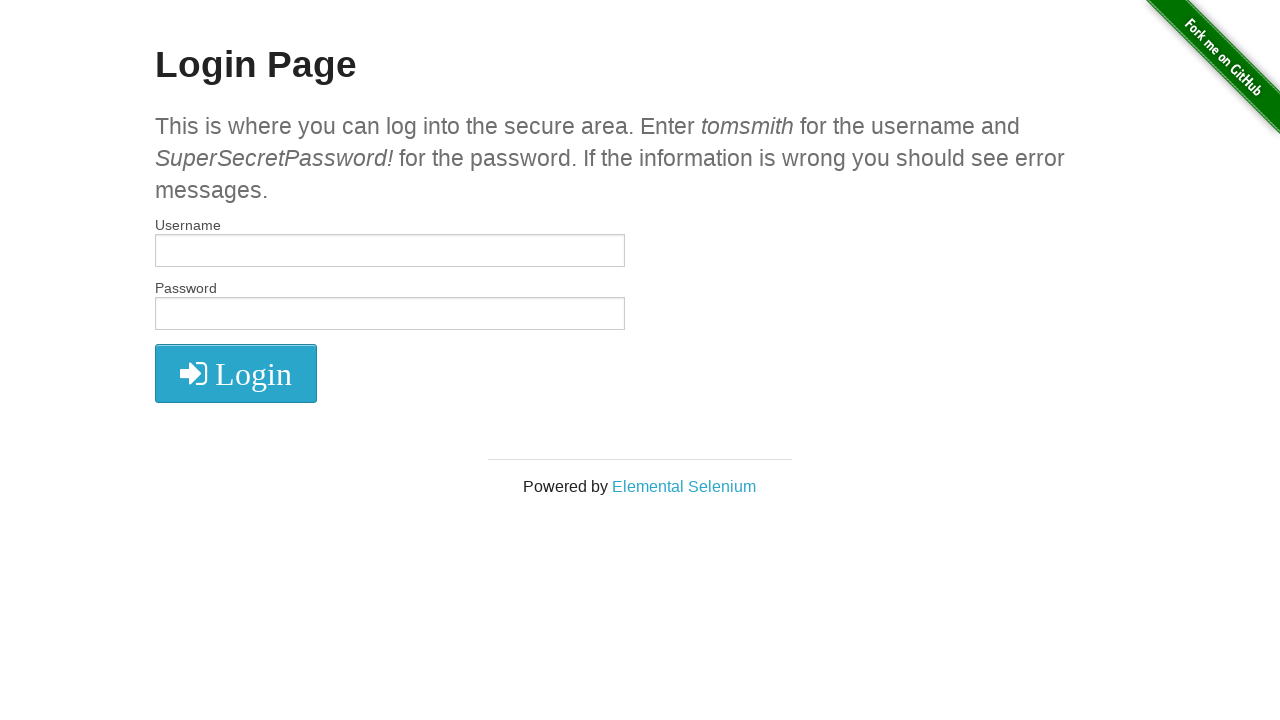